Tests alert handling functionality by triggering an alert dialog and accepting it

Starting URL: http://demo.automationtesting.in/Alerts.html

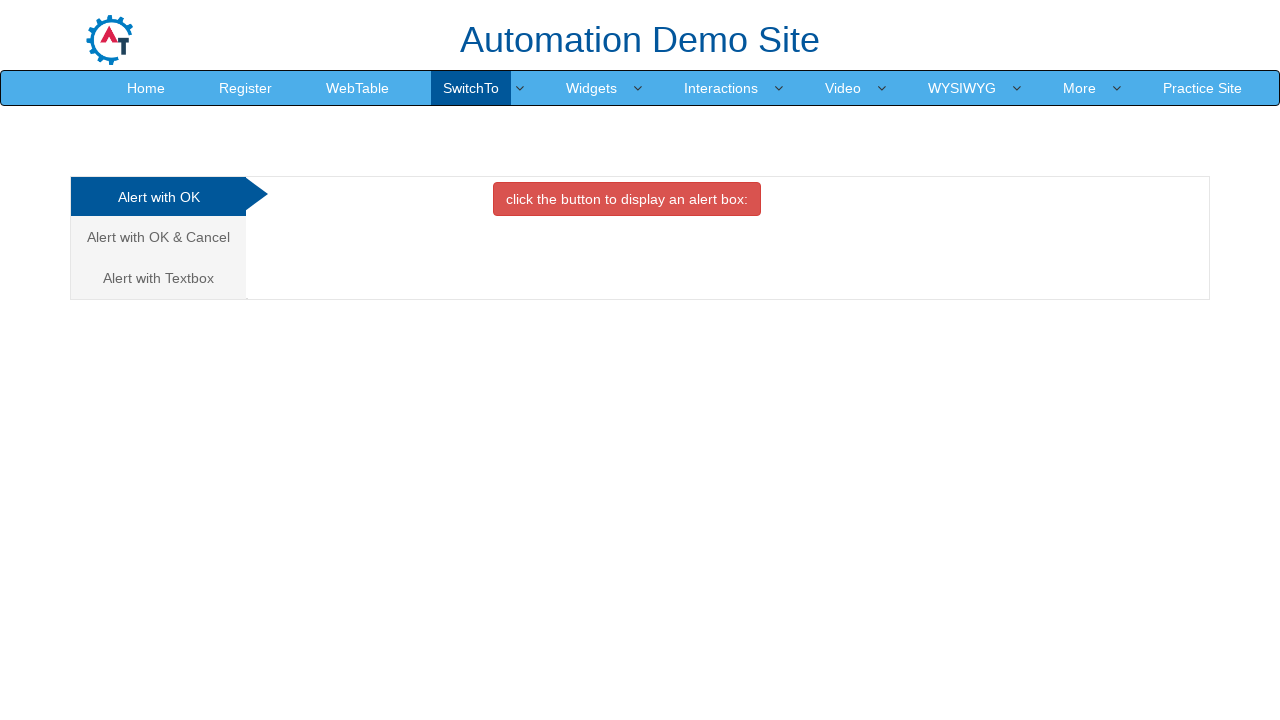

Clicked button to trigger alert dialog at (627, 199) on xpath=//button[contains(@onclick,'alertbox()')]
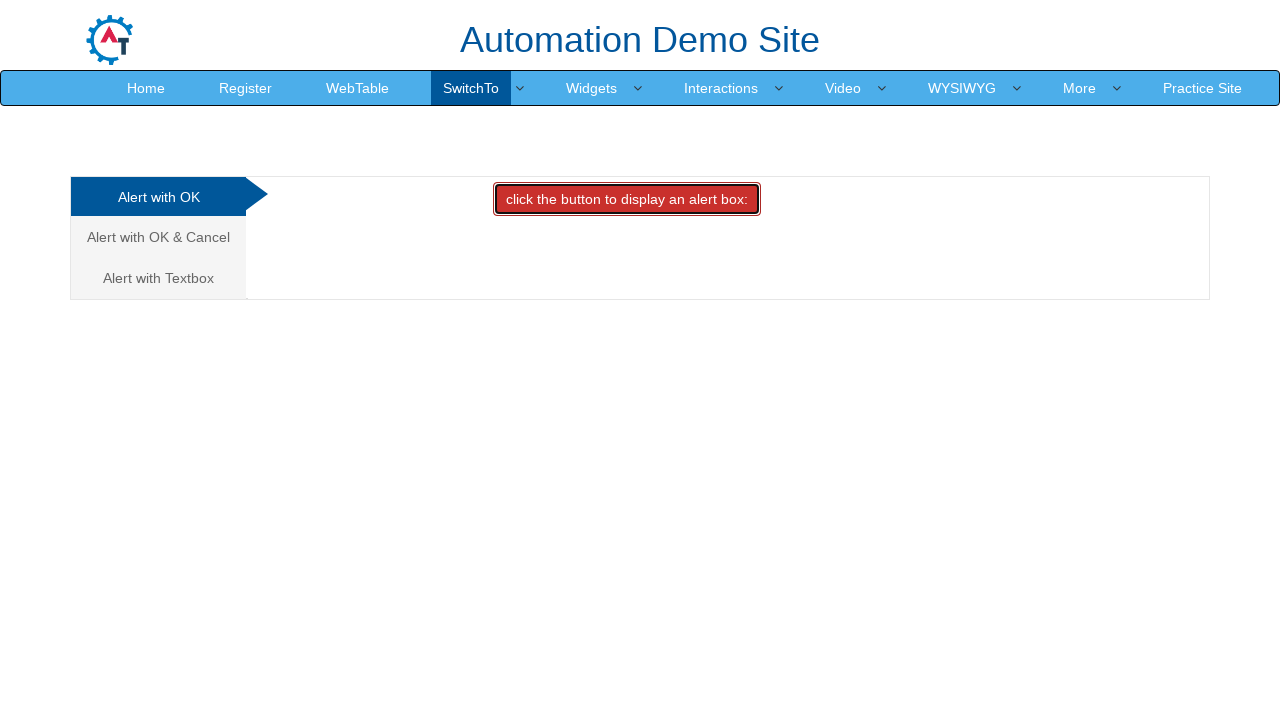

Waited 3 seconds for alert to appear
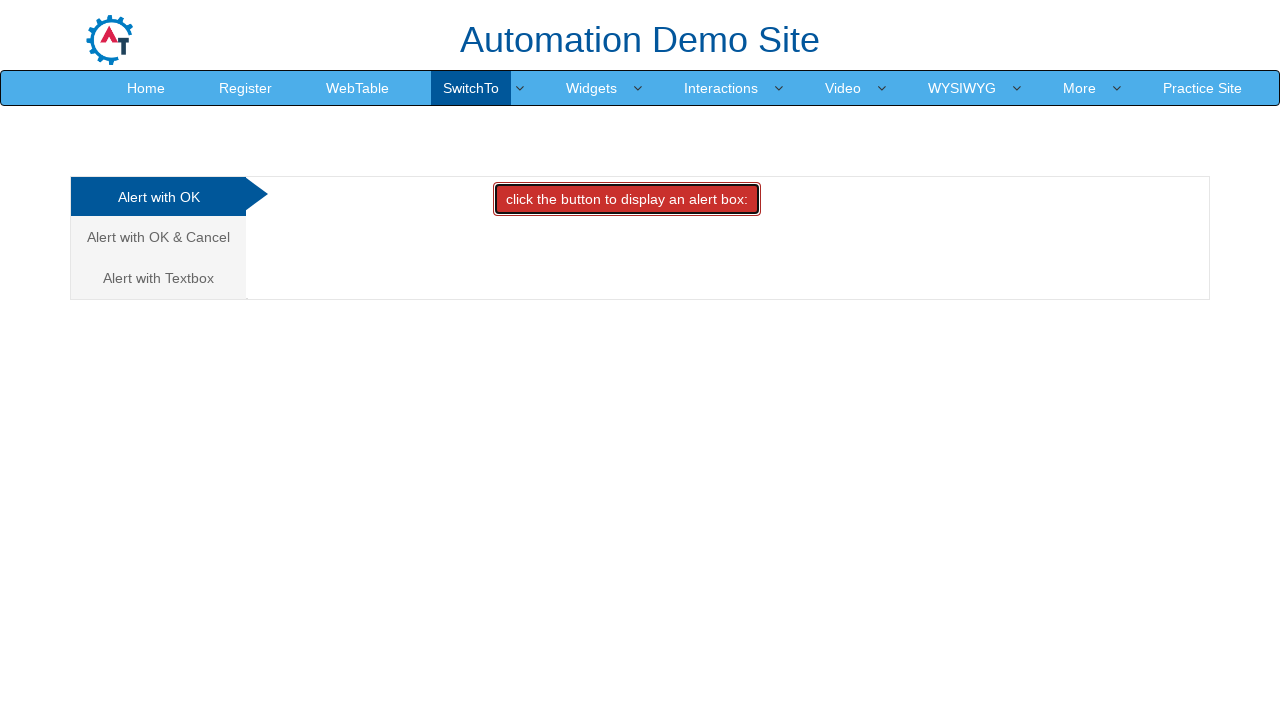

Set up dialog handler to automatically accept alerts
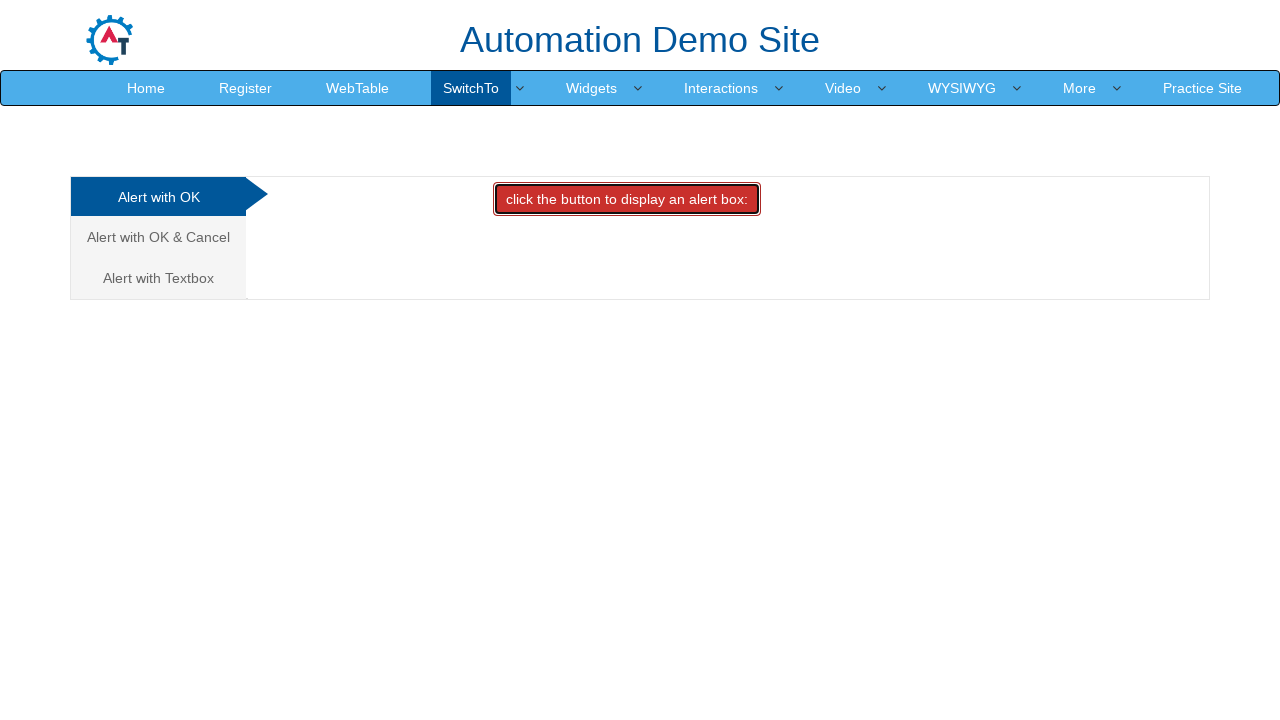

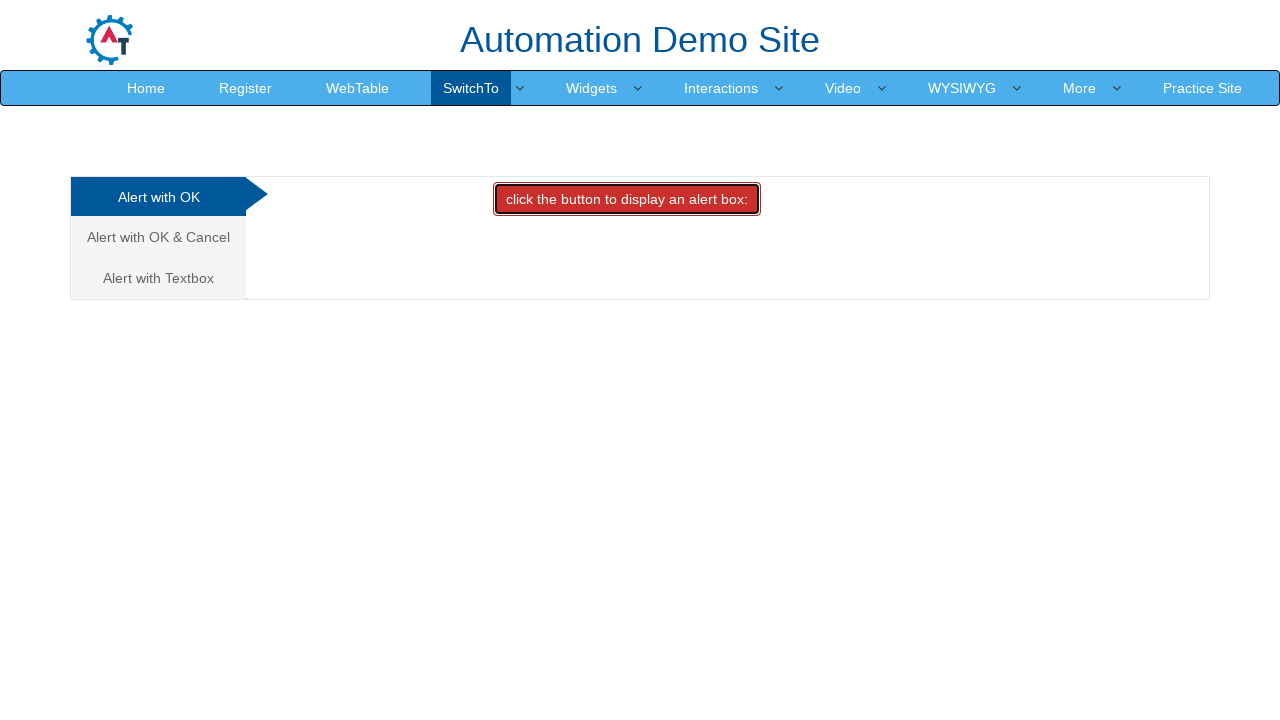